Tests dropdown/select element functionality by selecting options using different methods: by visible text, by index, and by value attribute.

Starting URL: https://the-internet.herokuapp.com/dropdown

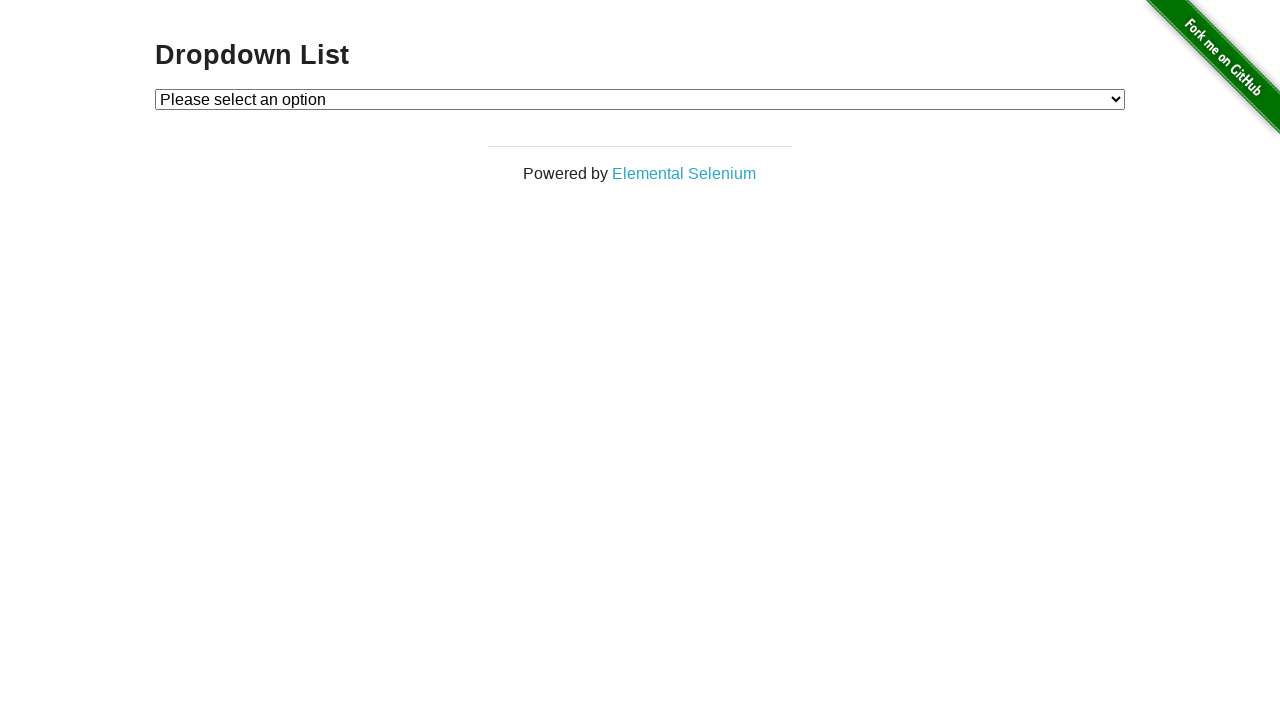

Located dropdown element with id 'dropdown'
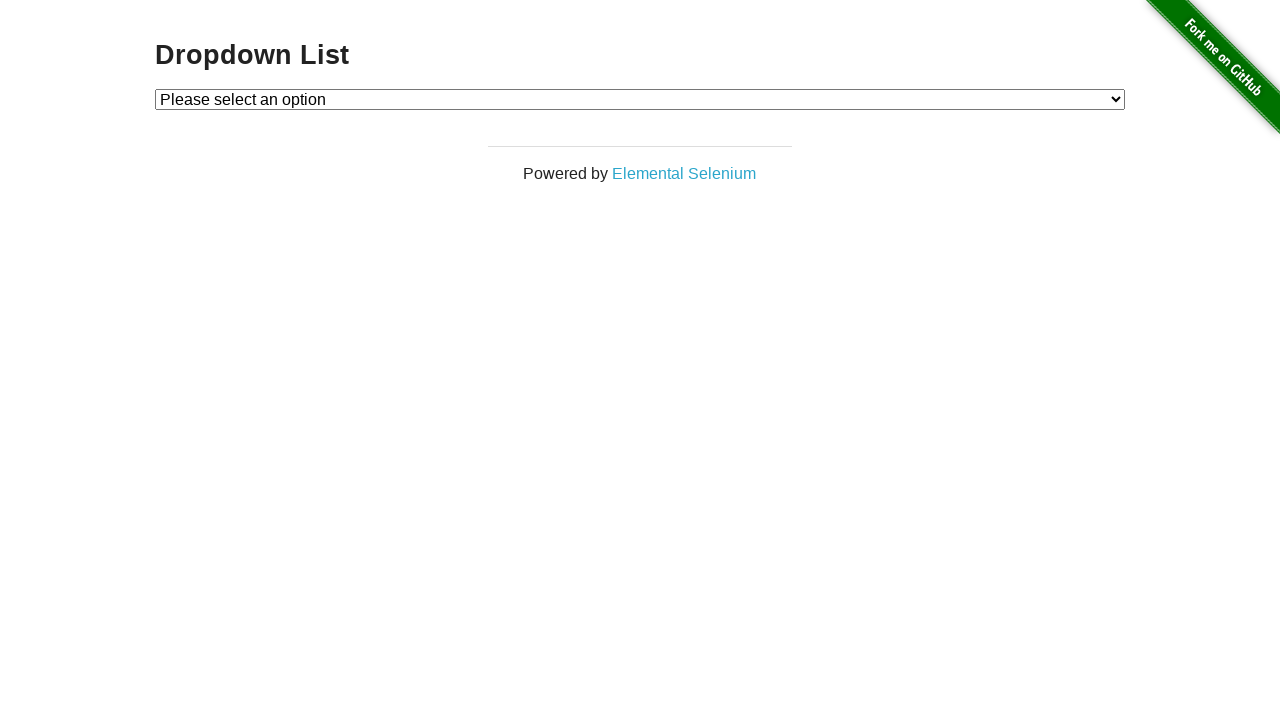

Dropdown element is now visible and ready
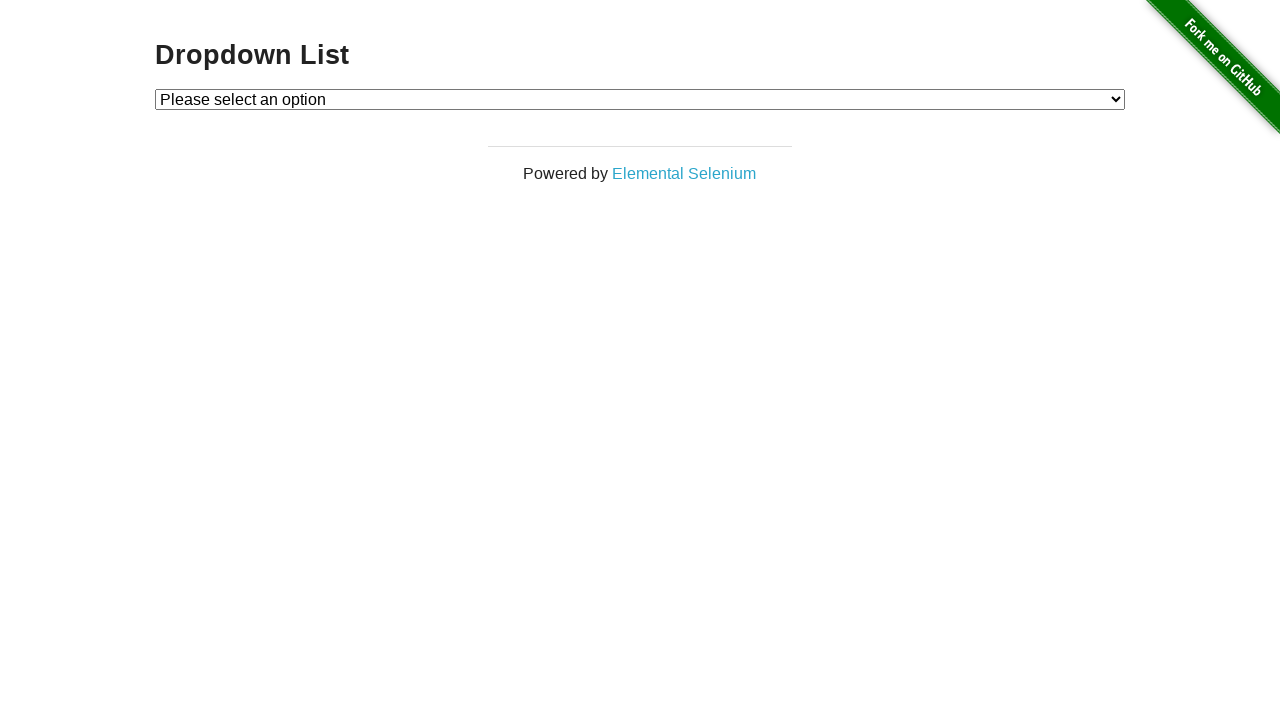

Selected 'Option 2' by visible text on #dropdown
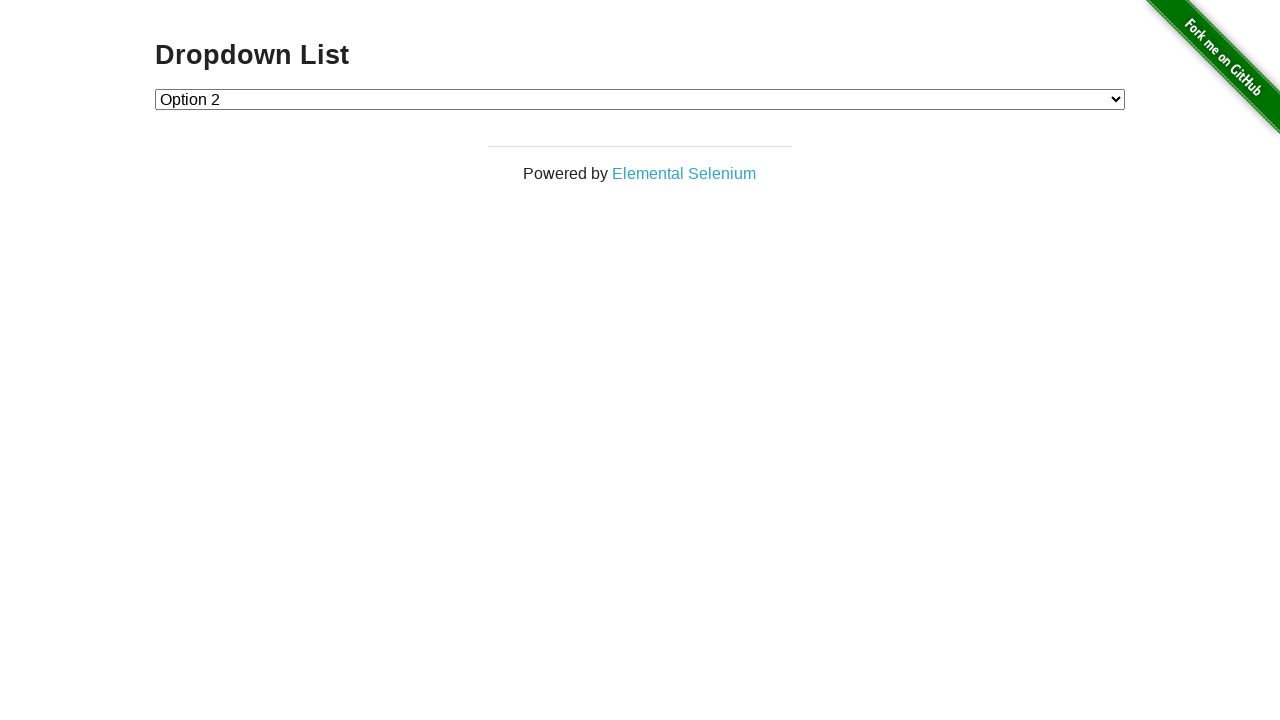

Selected option at index 2 on #dropdown
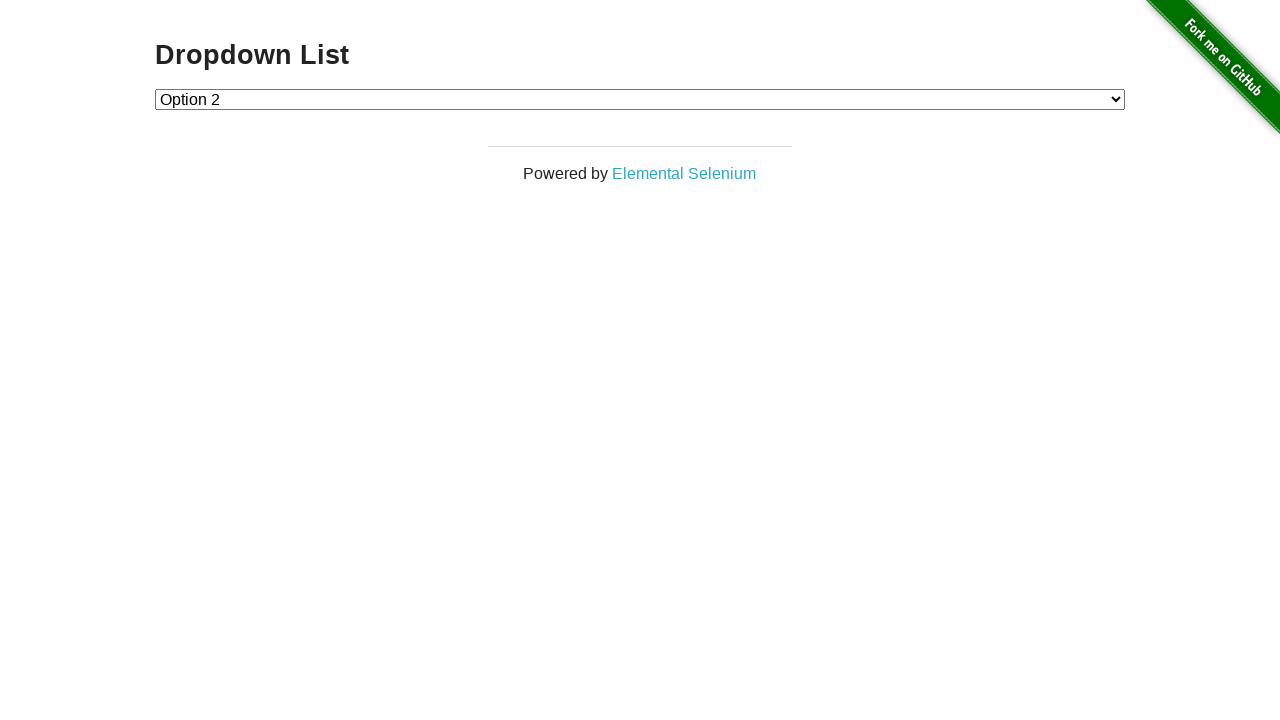

Selected option with value attribute '1' (Option 1) on #dropdown
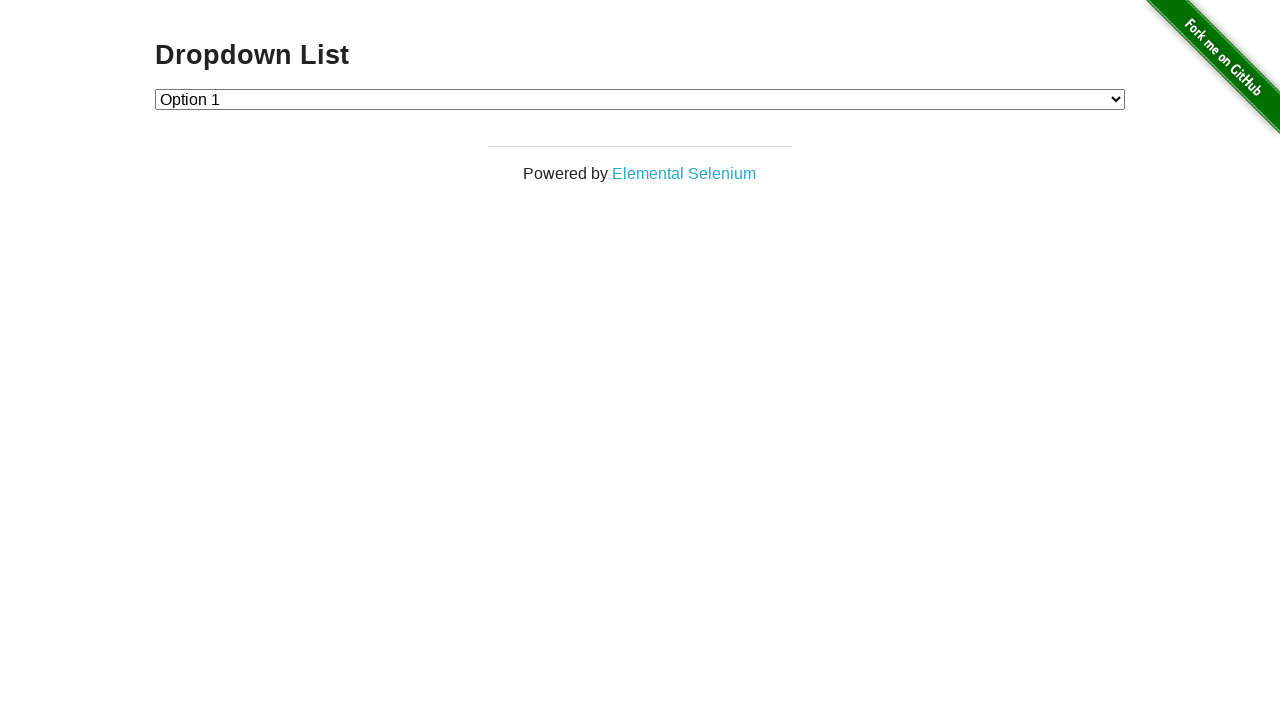

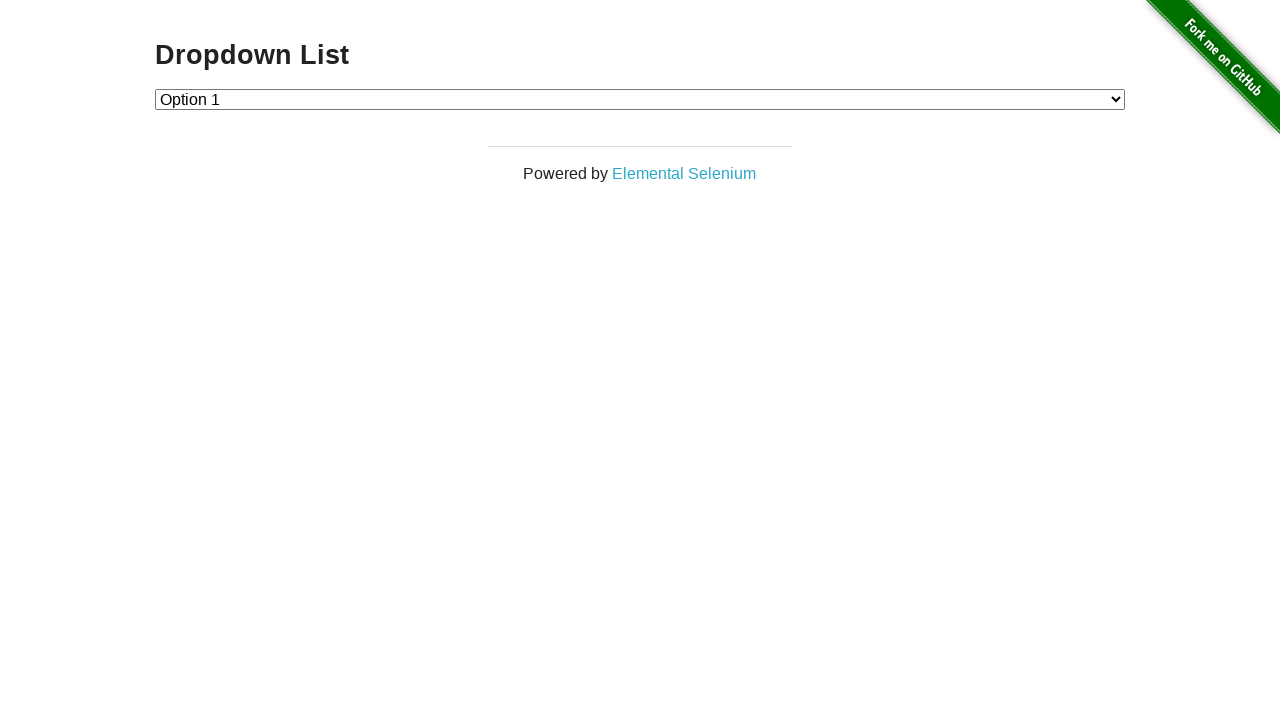